Tests editing a todo item by double-clicking and entering new text

Starting URL: https://demo.playwright.dev/todomvc

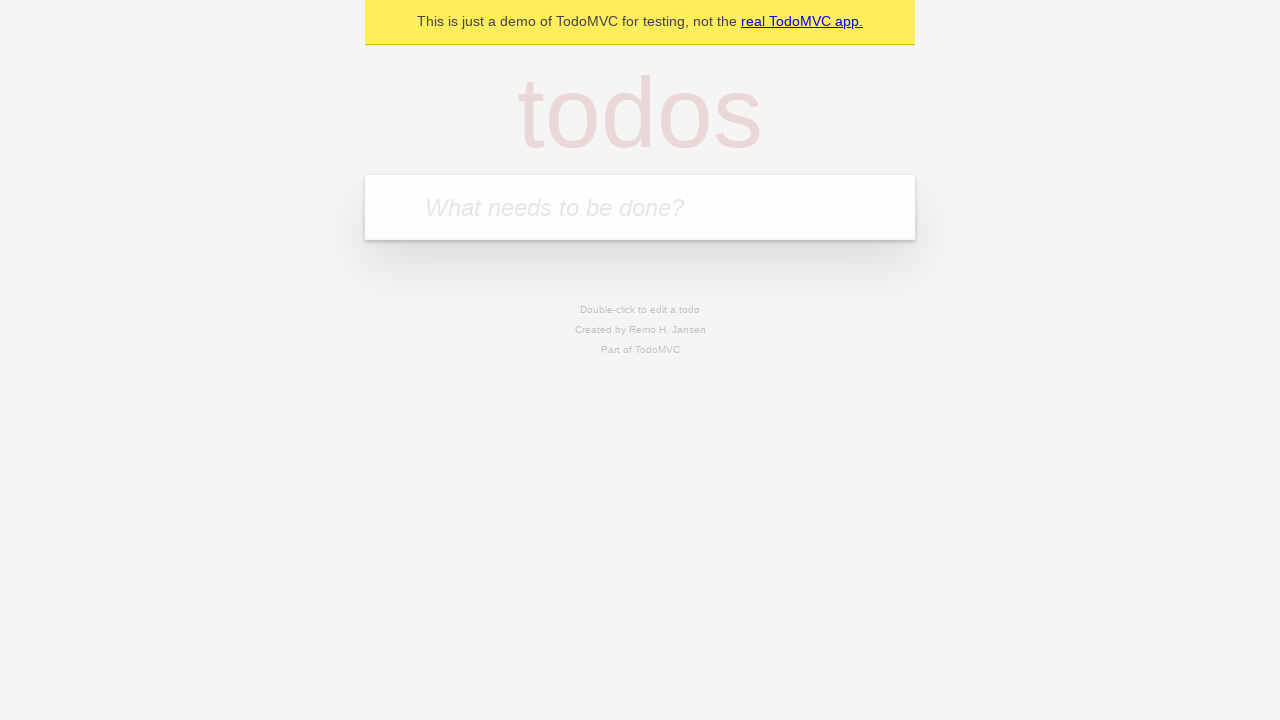

Filled new todo field with 'buy some cheese' on internal:attr=[placeholder="What needs to be done?"i]
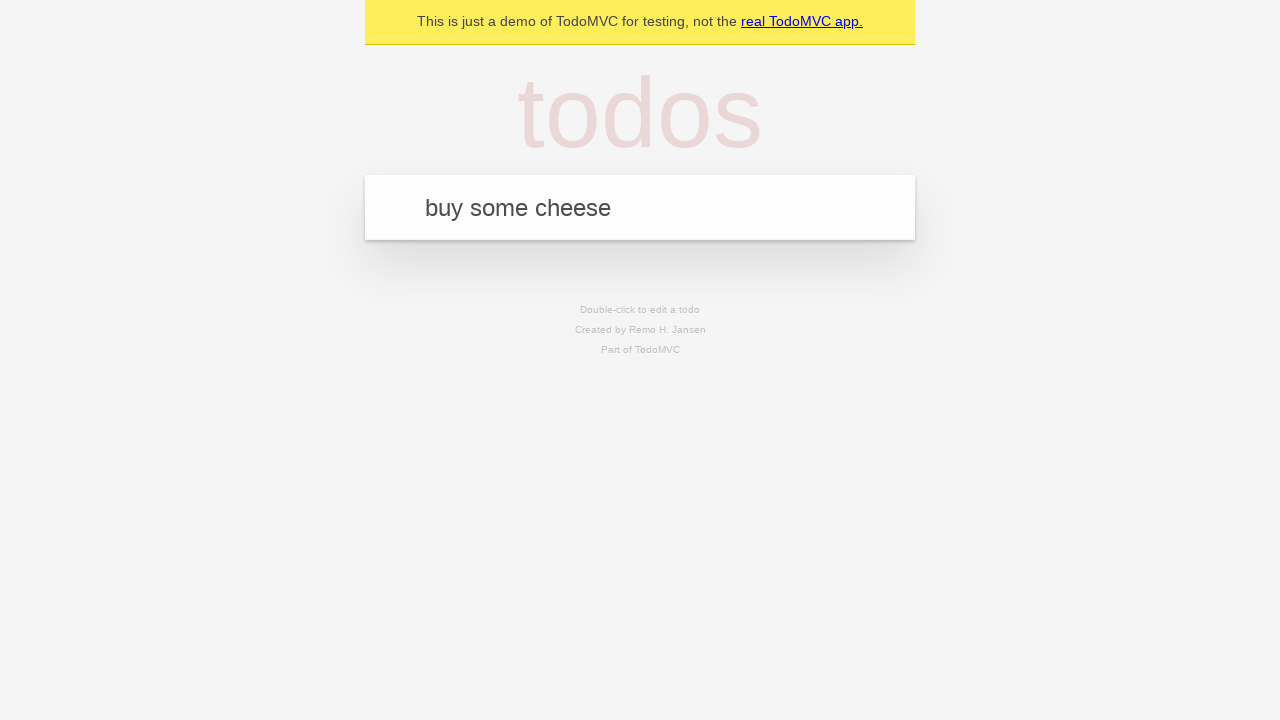

Pressed Enter to create todo 'buy some cheese' on internal:attr=[placeholder="What needs to be done?"i]
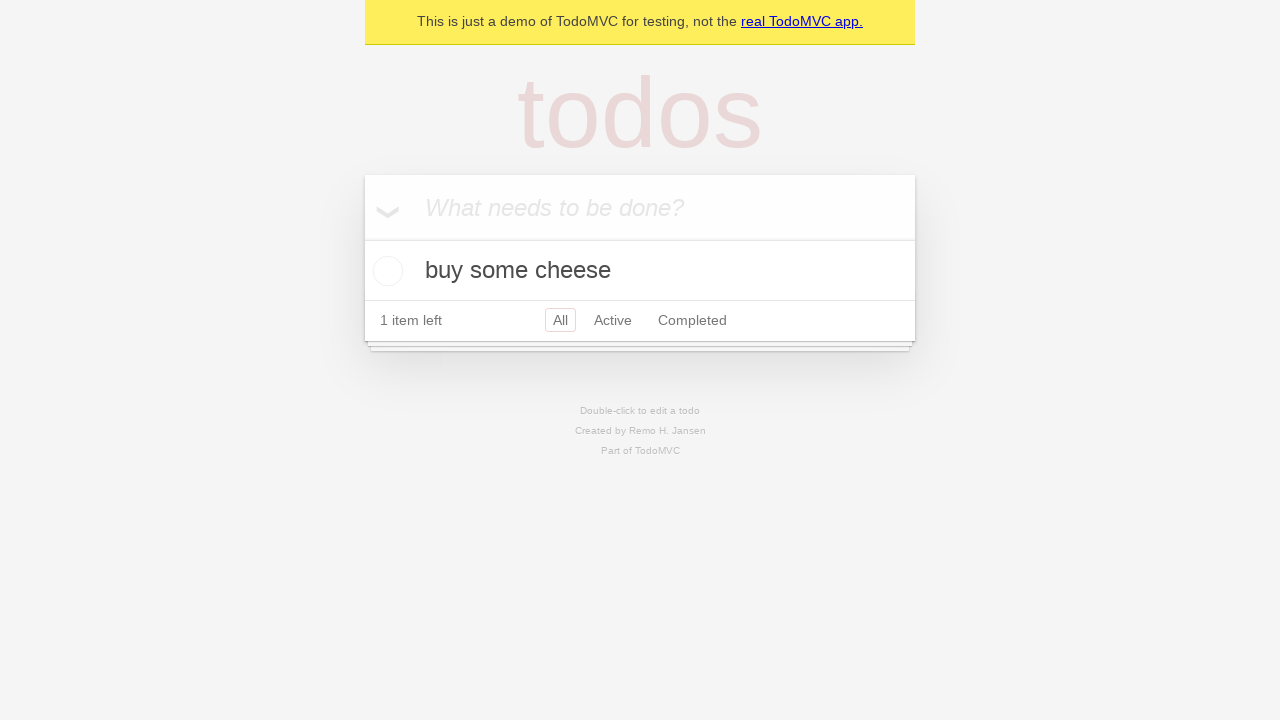

Filled new todo field with 'feed the cat' on internal:attr=[placeholder="What needs to be done?"i]
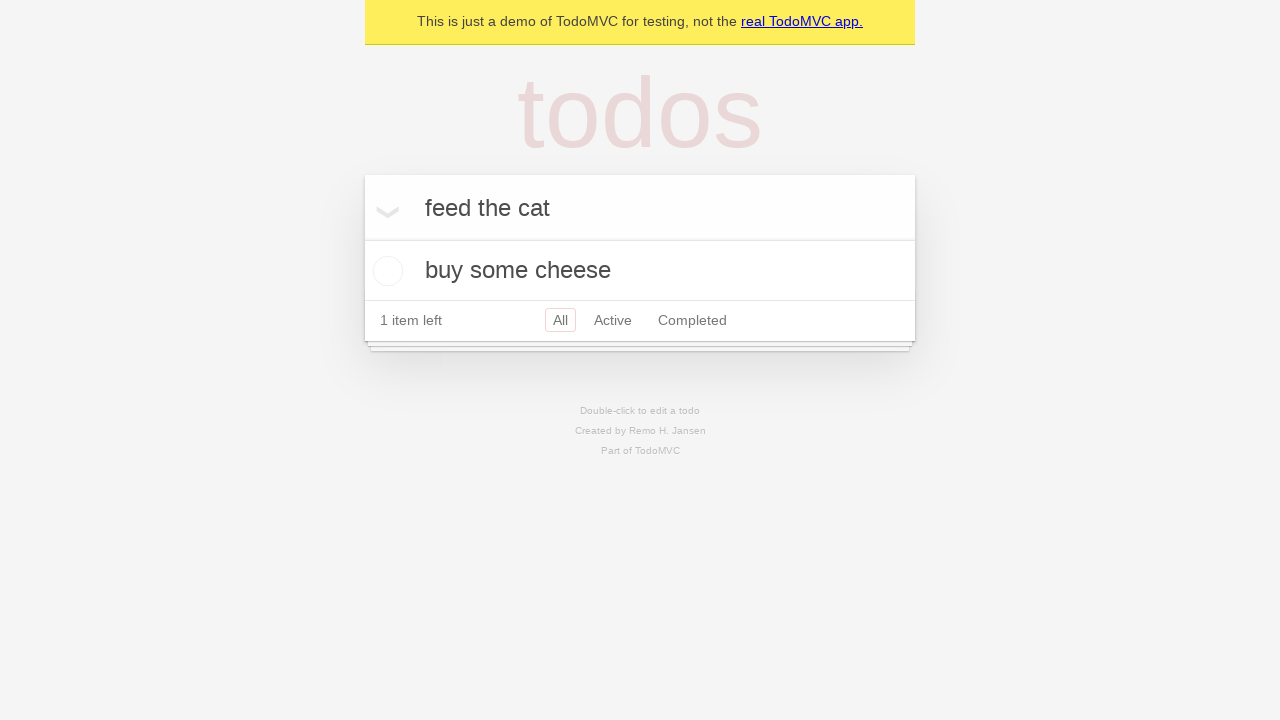

Pressed Enter to create todo 'feed the cat' on internal:attr=[placeholder="What needs to be done?"i]
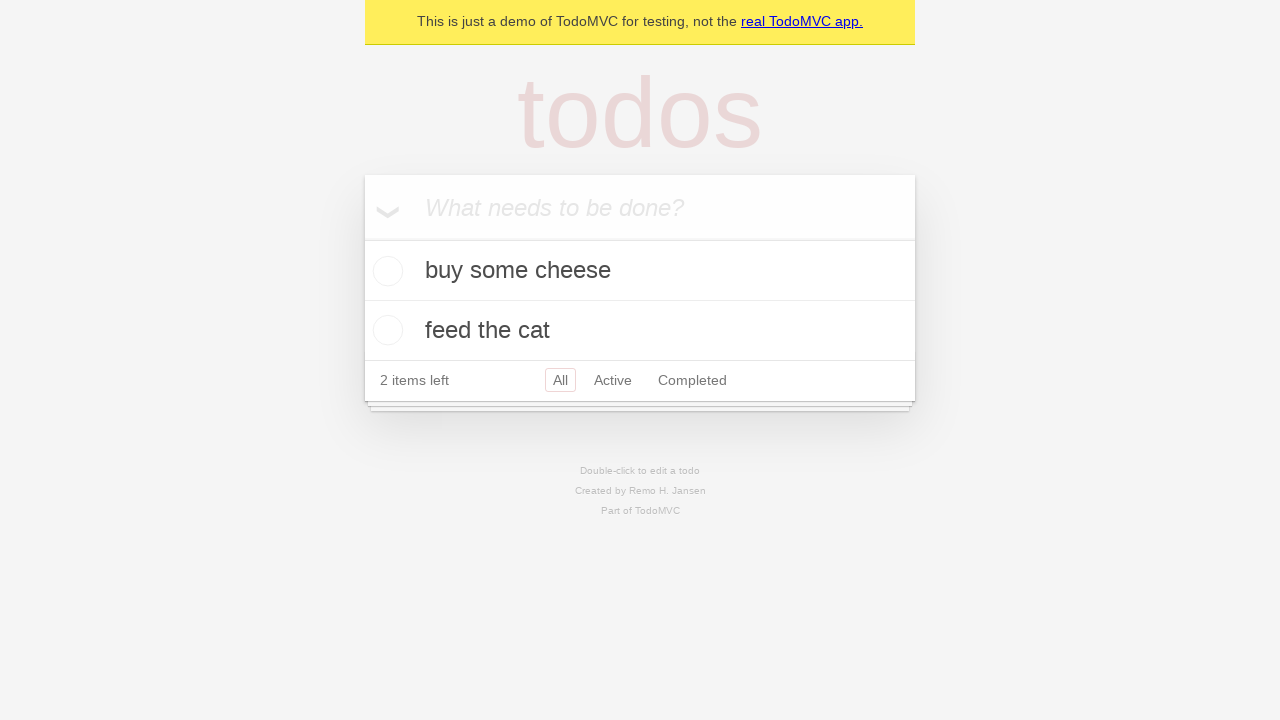

Filled new todo field with 'book a doctors appointment' on internal:attr=[placeholder="What needs to be done?"i]
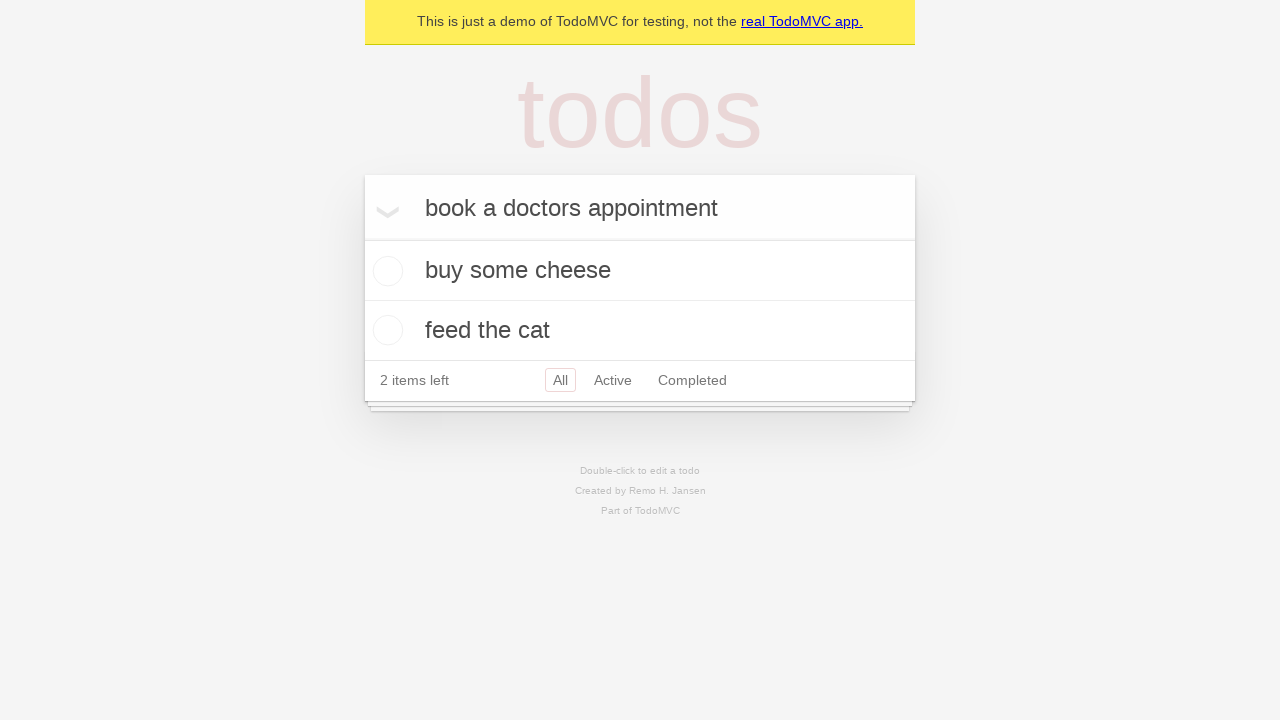

Pressed Enter to create todo 'book a doctors appointment' on internal:attr=[placeholder="What needs to be done?"i]
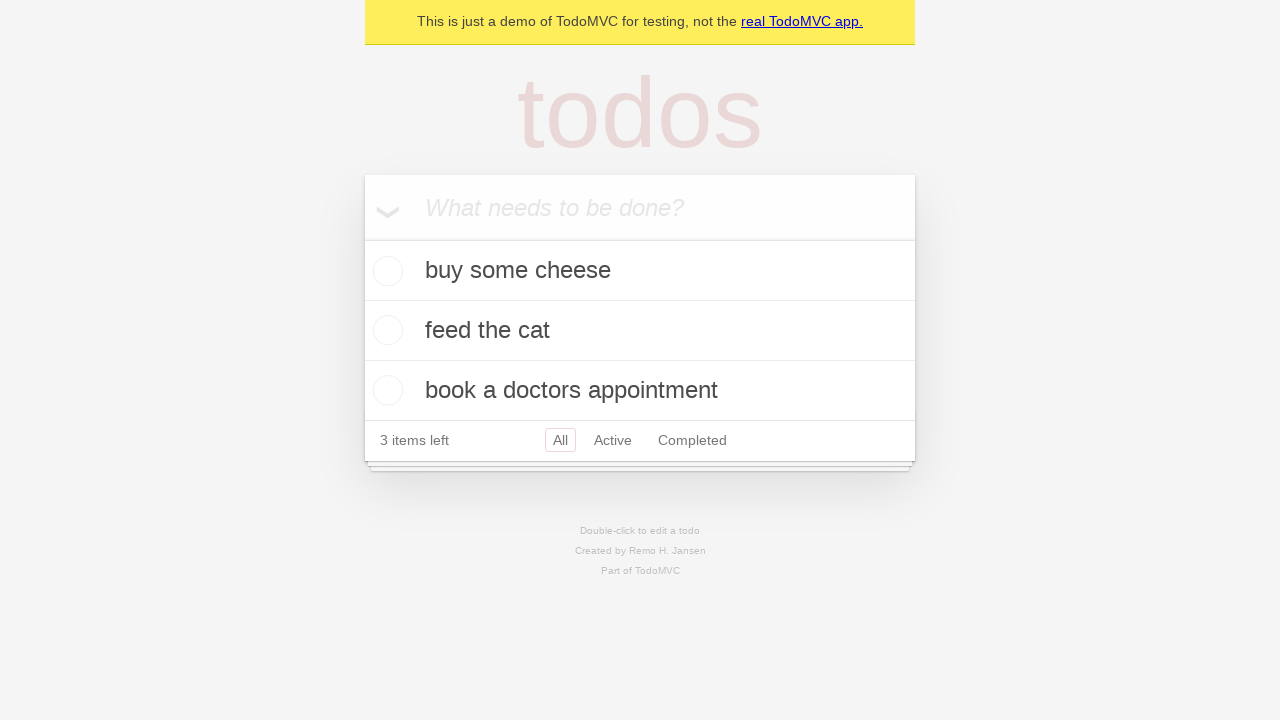

Retrieved all todo items
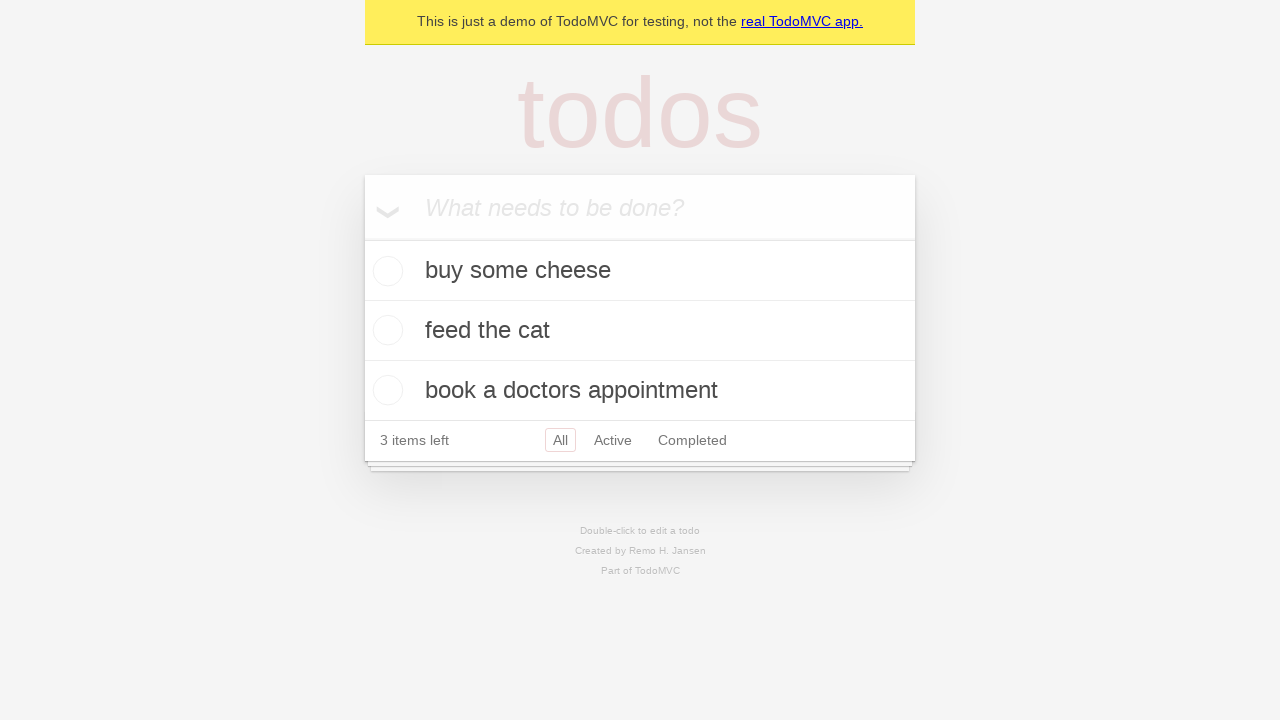

Selected the second todo item
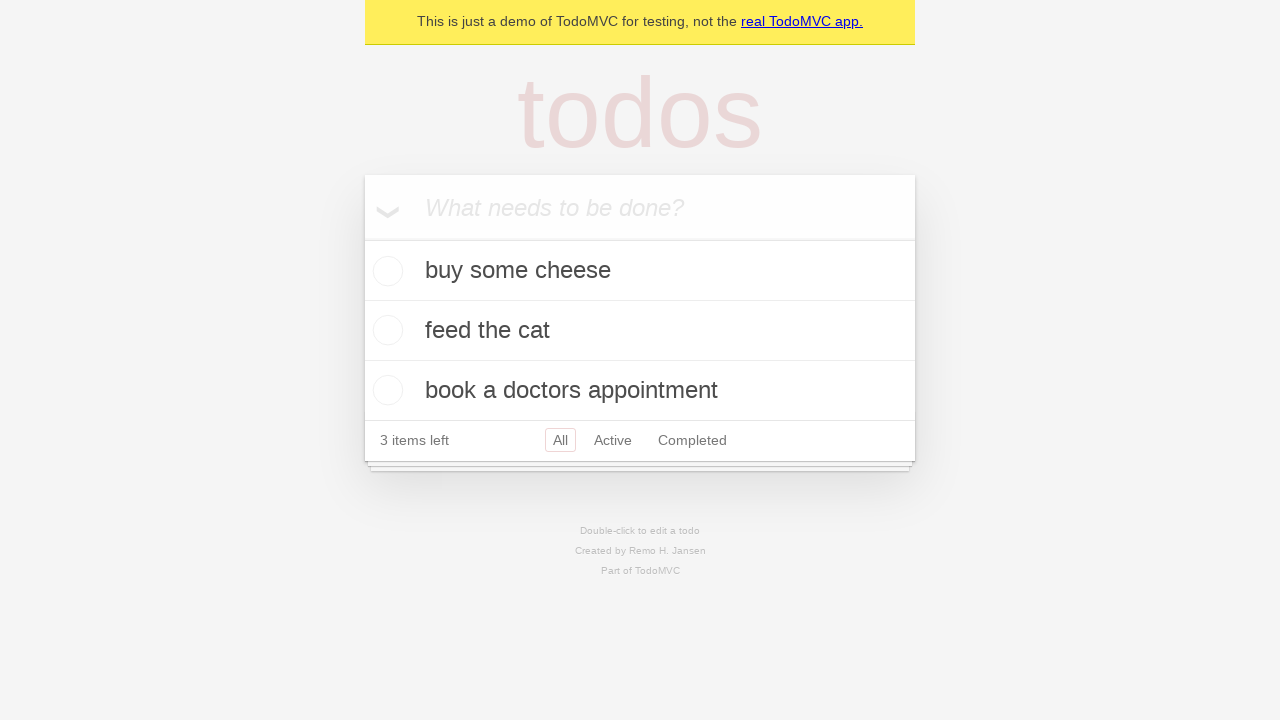

Double-clicked the second todo item to enter edit mode at (640, 331) on internal:testid=[data-testid="todo-item"s] >> nth=1
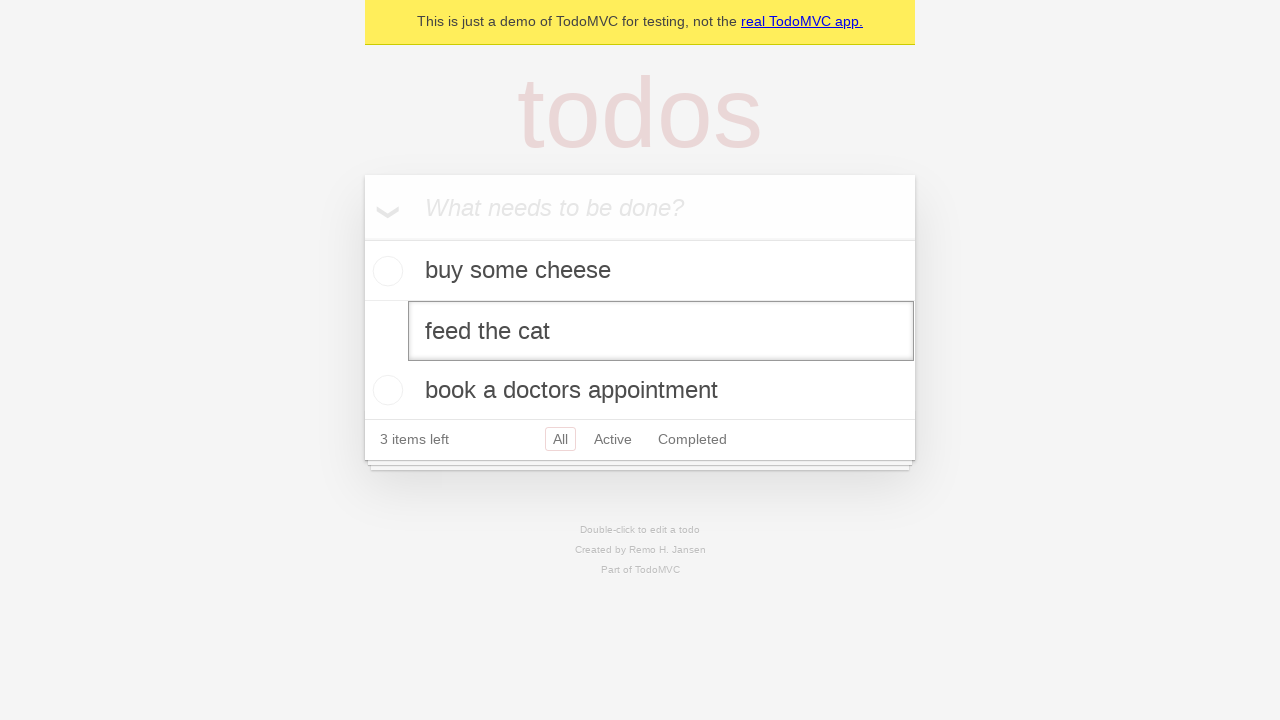

Verified edit textbox has value 'feed the cat'
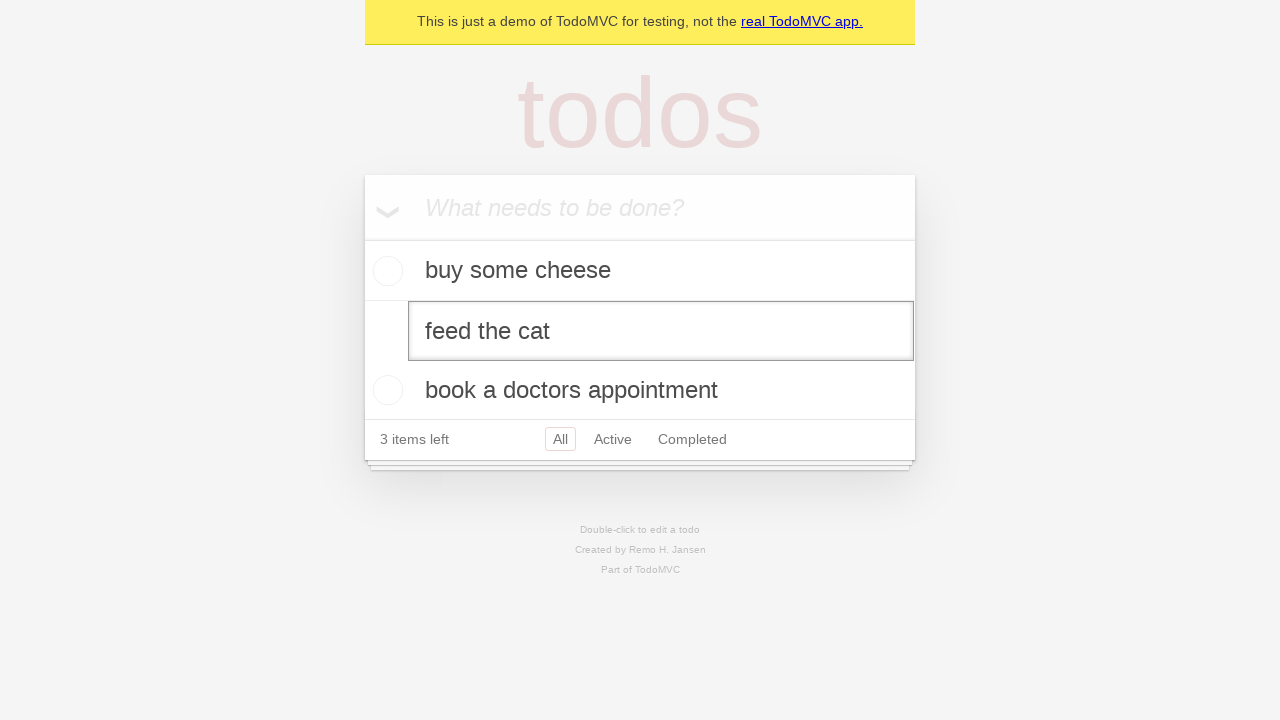

Filled edit textbox with new value 'buy some sausages' on internal:testid=[data-testid="todo-item"s] >> nth=1 >> internal:role=textbox[nam
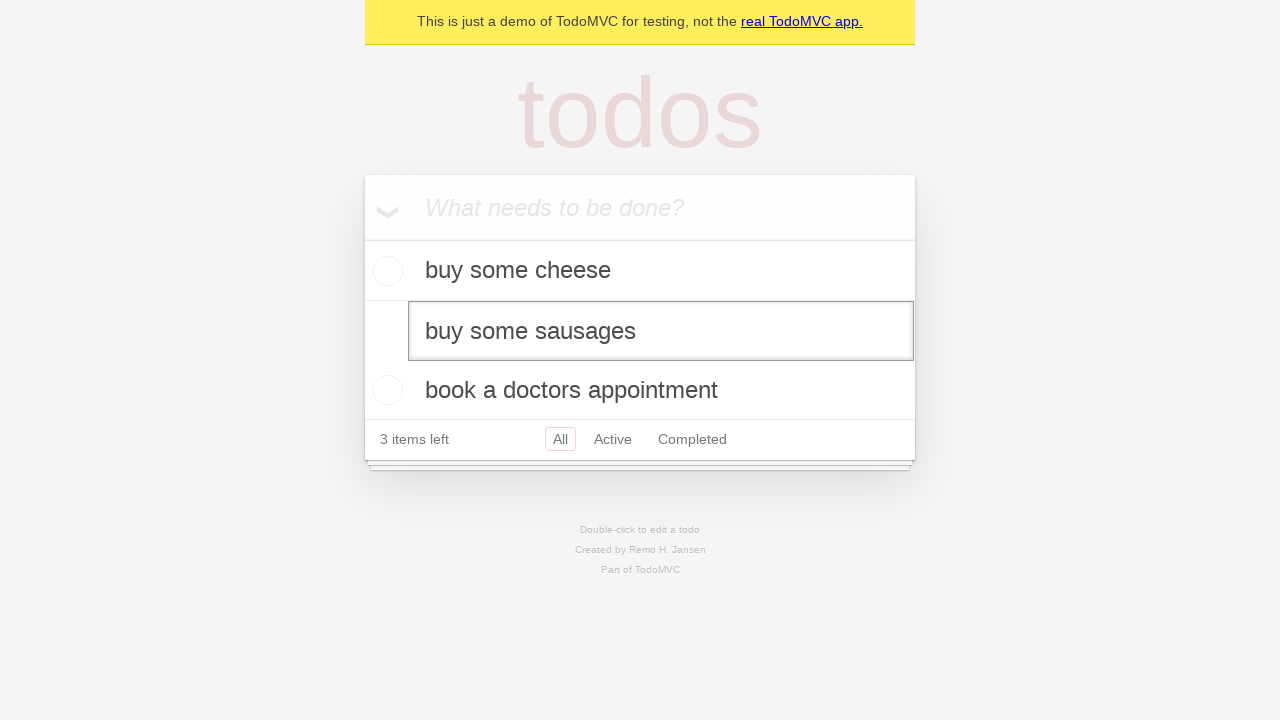

Pressed Enter to save the edited todo item on internal:testid=[data-testid="todo-item"s] >> nth=1 >> internal:role=textbox[nam
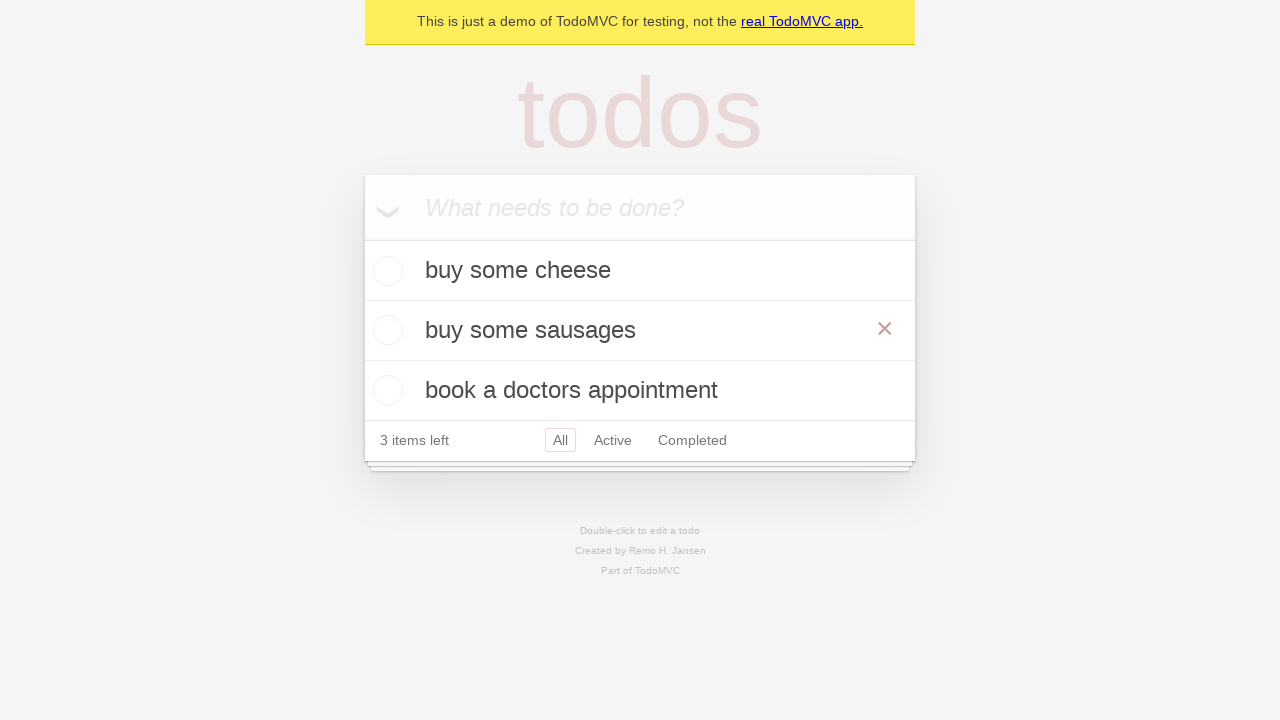

Verified all todo items have correct text after editing
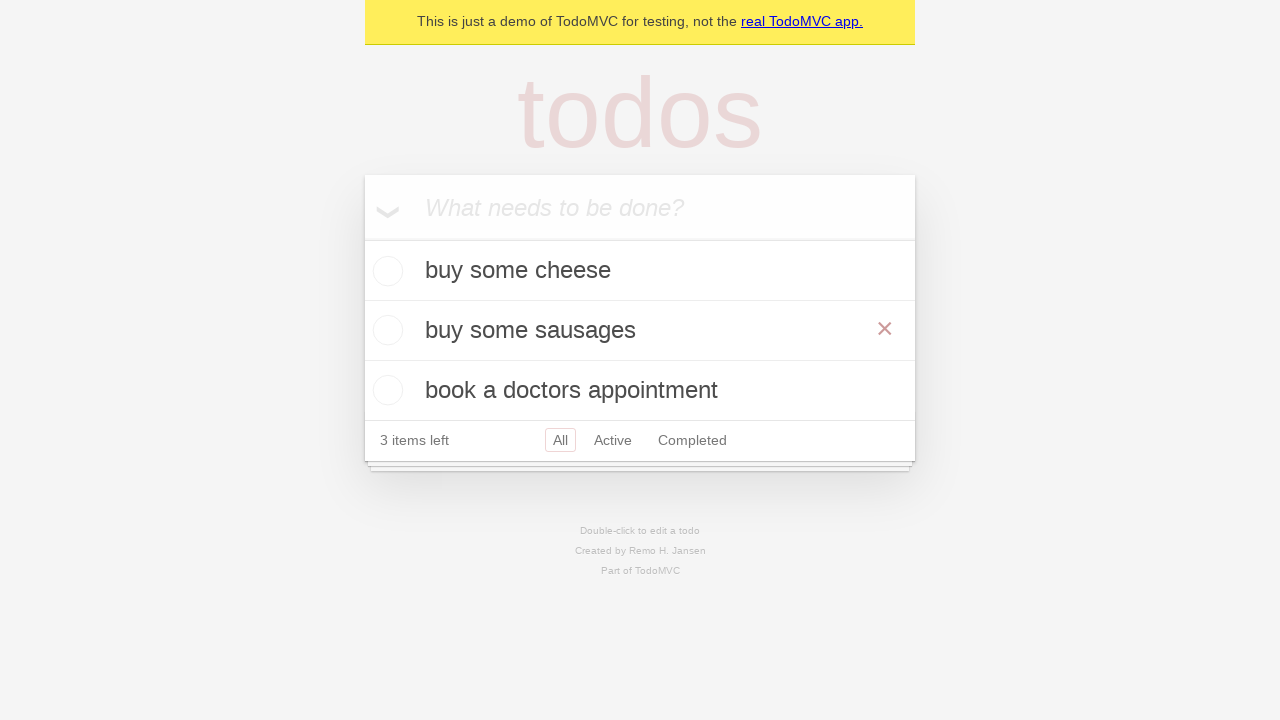

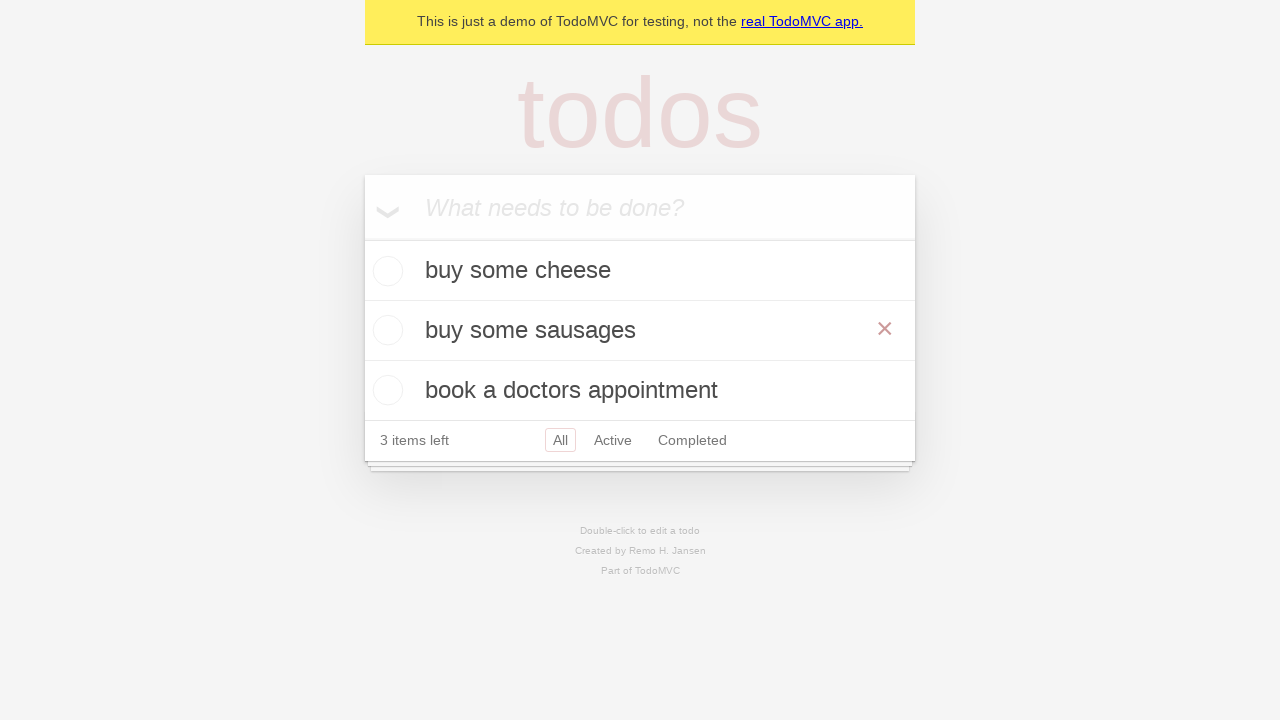